Tests dropdown menu functionality by clicking a hover button to reveal the dropdown, selecting the first menu item, and verifying the result displays the selected value

Starting URL: https://test-with-me-app.vercel.app/learning/web-elements/elements/dropdown

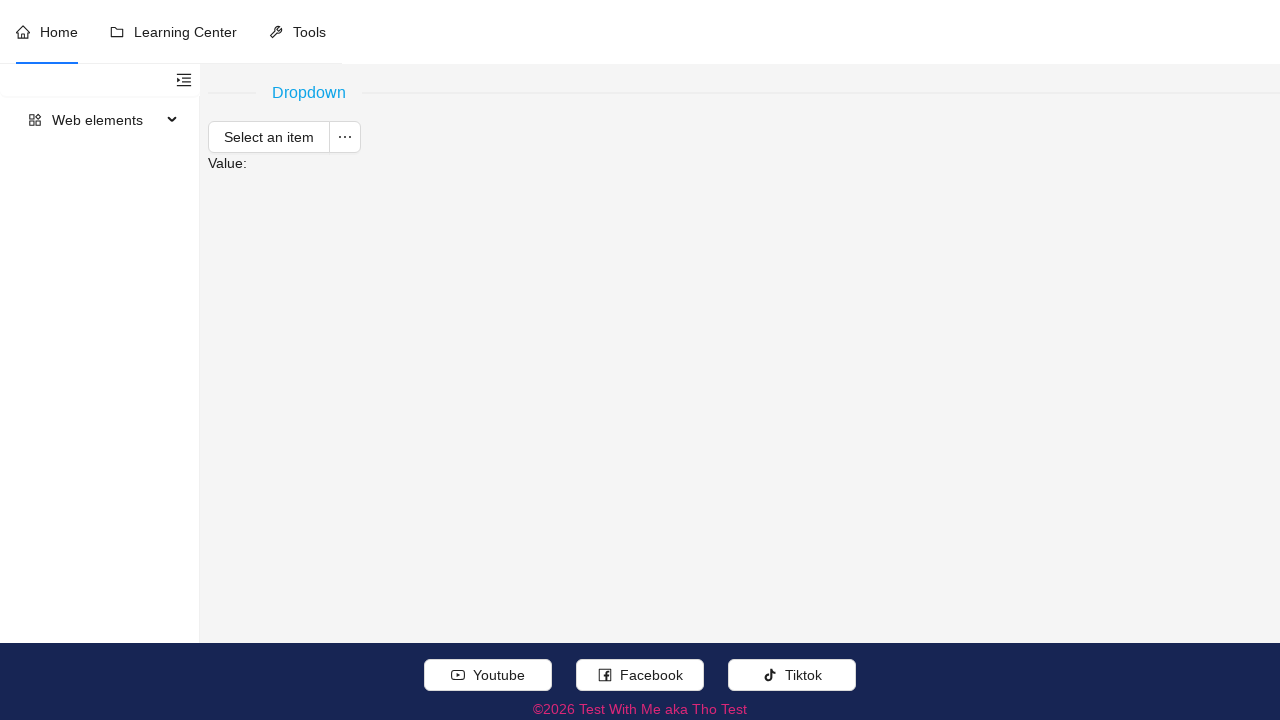

Clicked hover button to reveal dropdown menu at (345, 137) on //button[.//span[@aria-label="ellipsis"]]
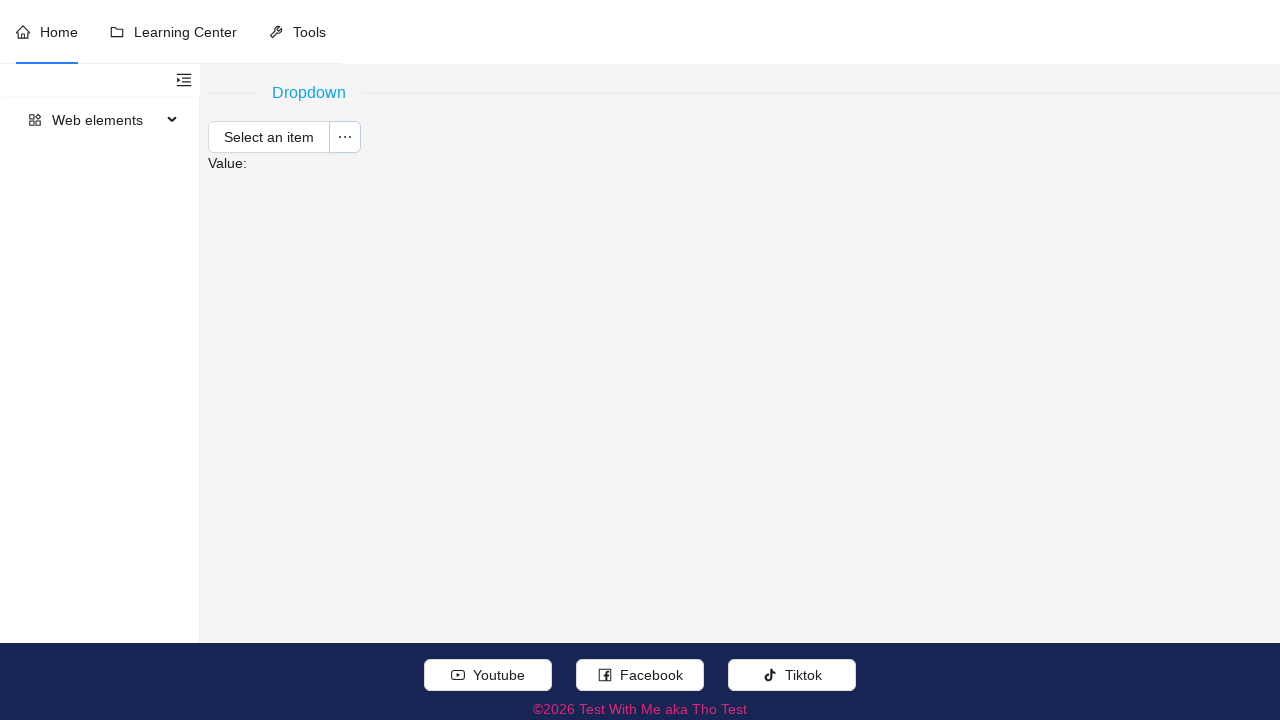

Clicked first menu item from dropdown at (286, 36) on //li[contains(concat(' ',normalize-space(@class),' '),' ant-dropdown-menu-item '
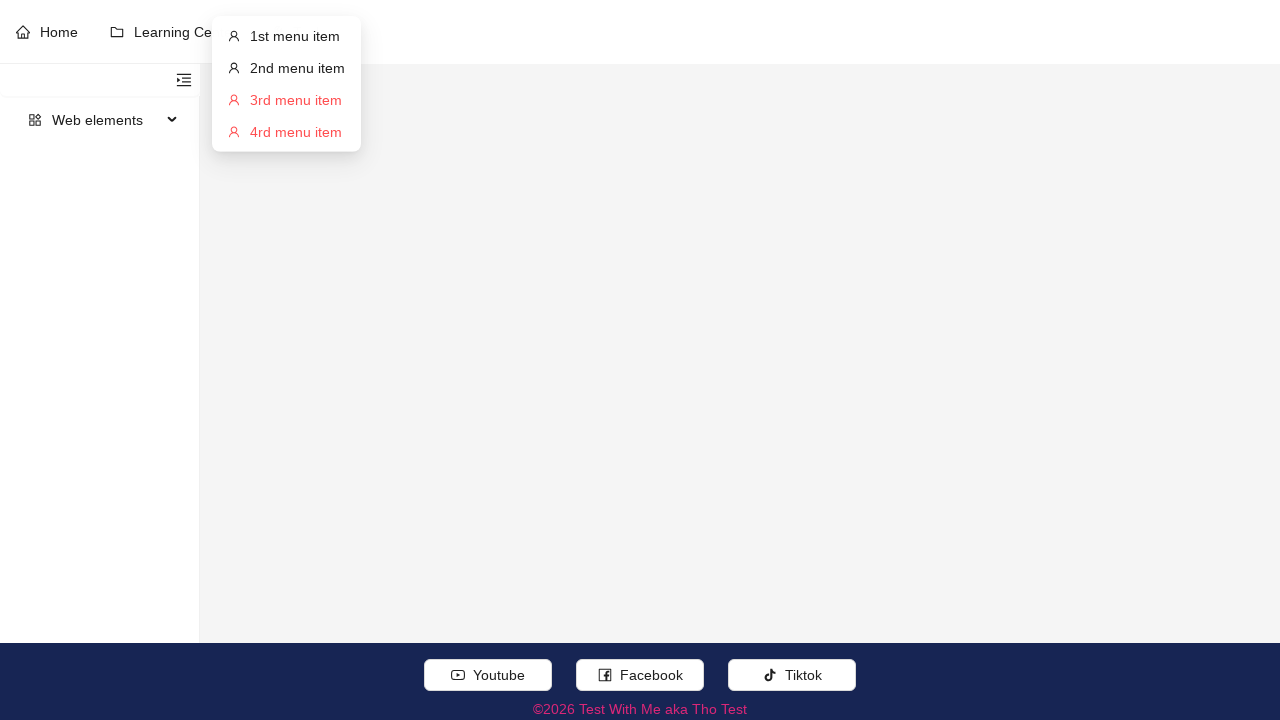

Verified result displays the selected value '1st menu item'
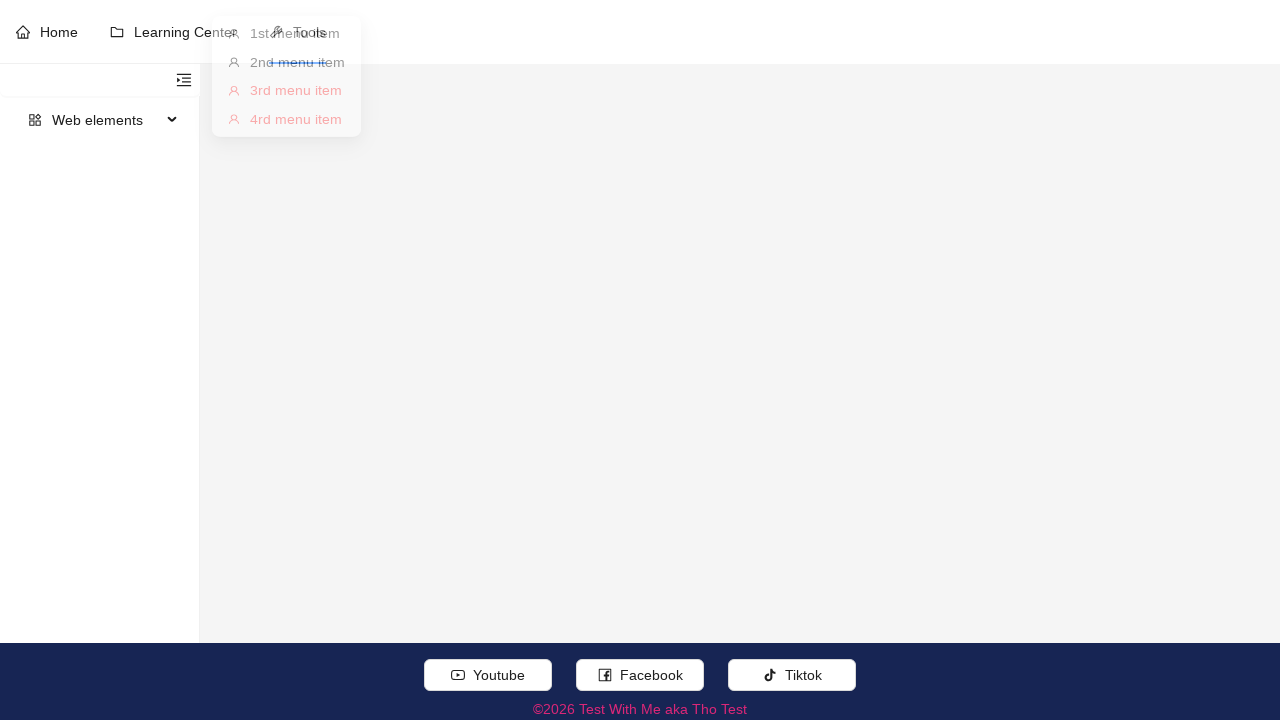

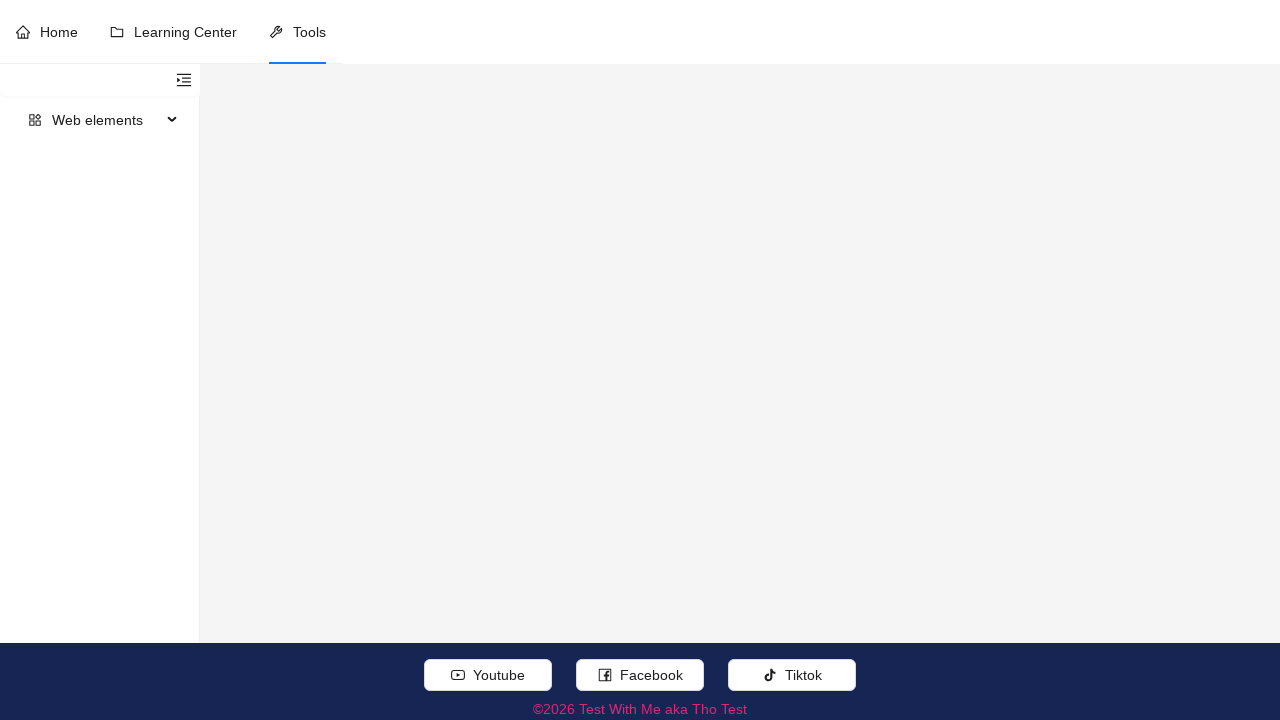